Demonstrates cookie management by printing cookies before and after deletion

Starting URL: https://ynet.co.il

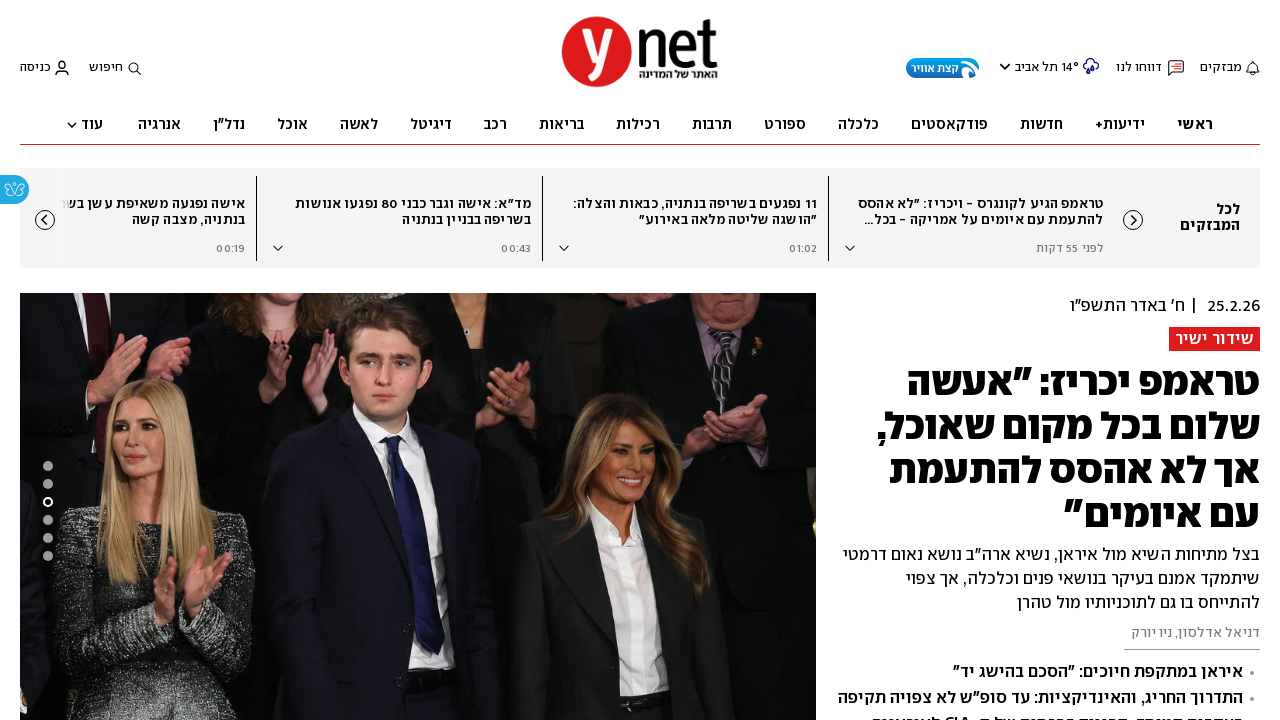

Retrieved cookies before deletion
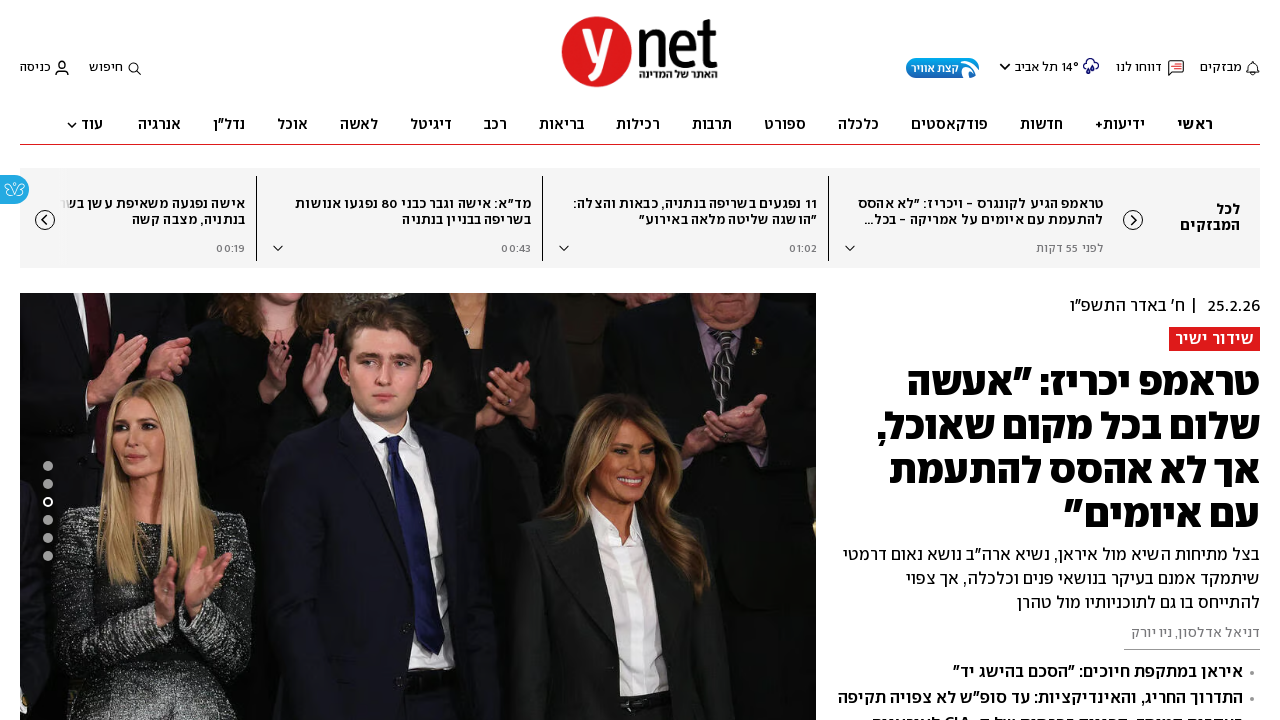

Cleared all cookies from context
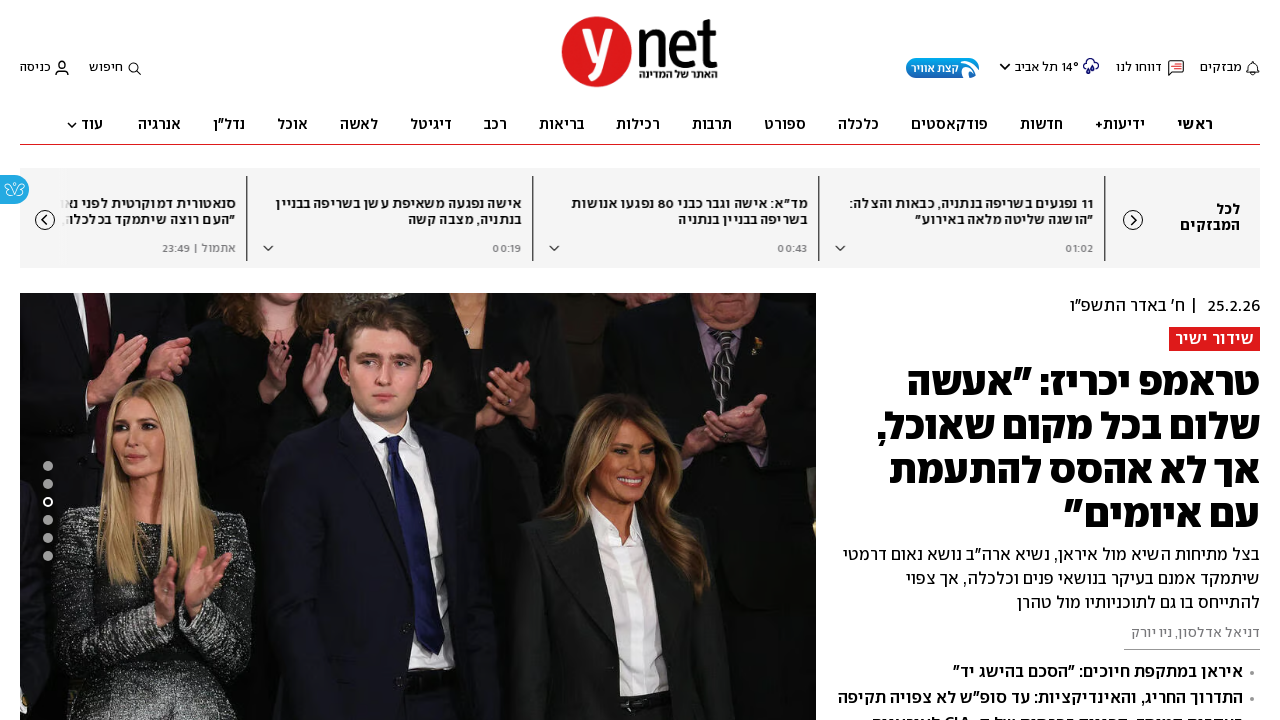

Retrieved cookies after deletion
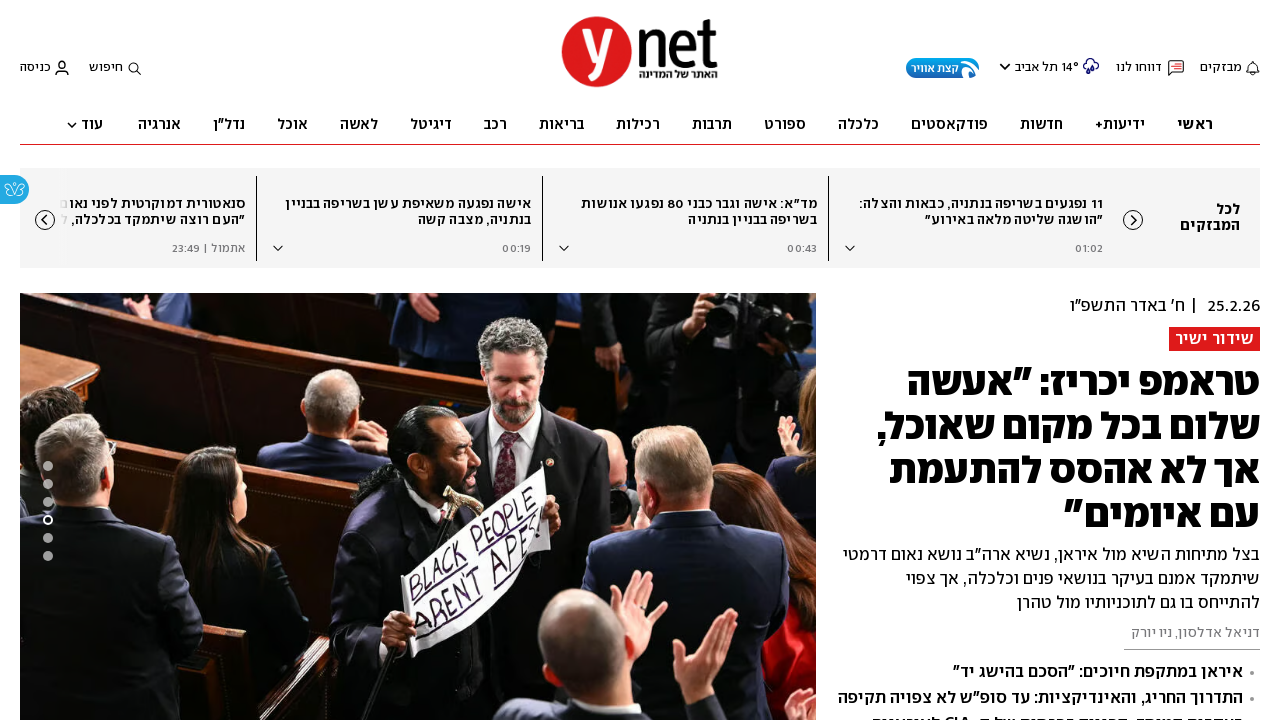

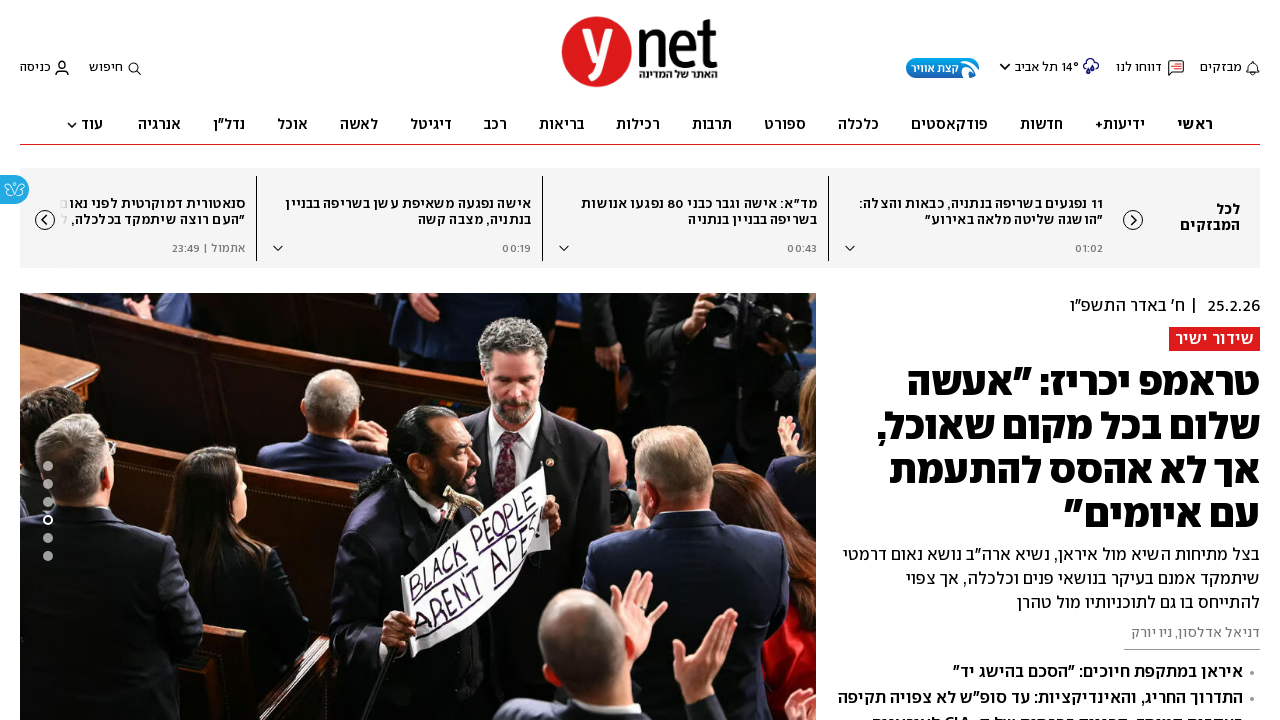